Tests a math calculation form by reading two numbers from the page, calculating their sum, selecting the result from a dropdown, and submitting the form

Starting URL: http://suninjuly.github.io/selects1.html

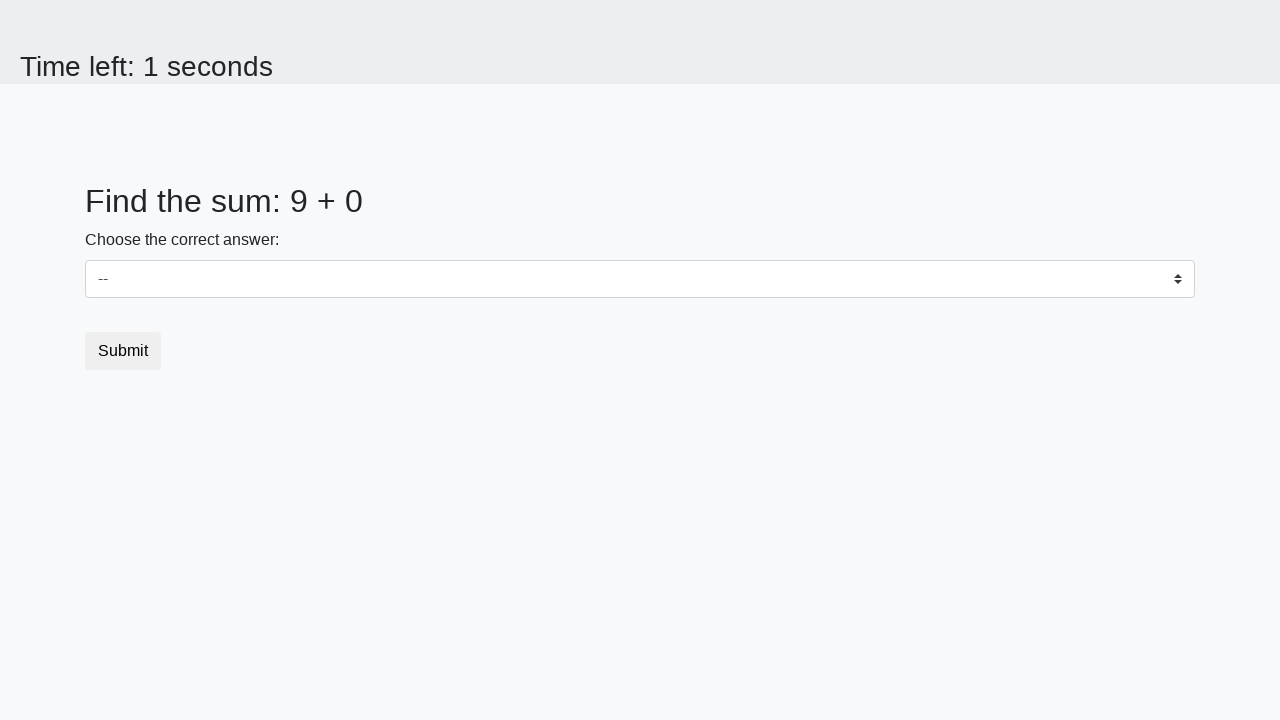

Read first number from #num1 element
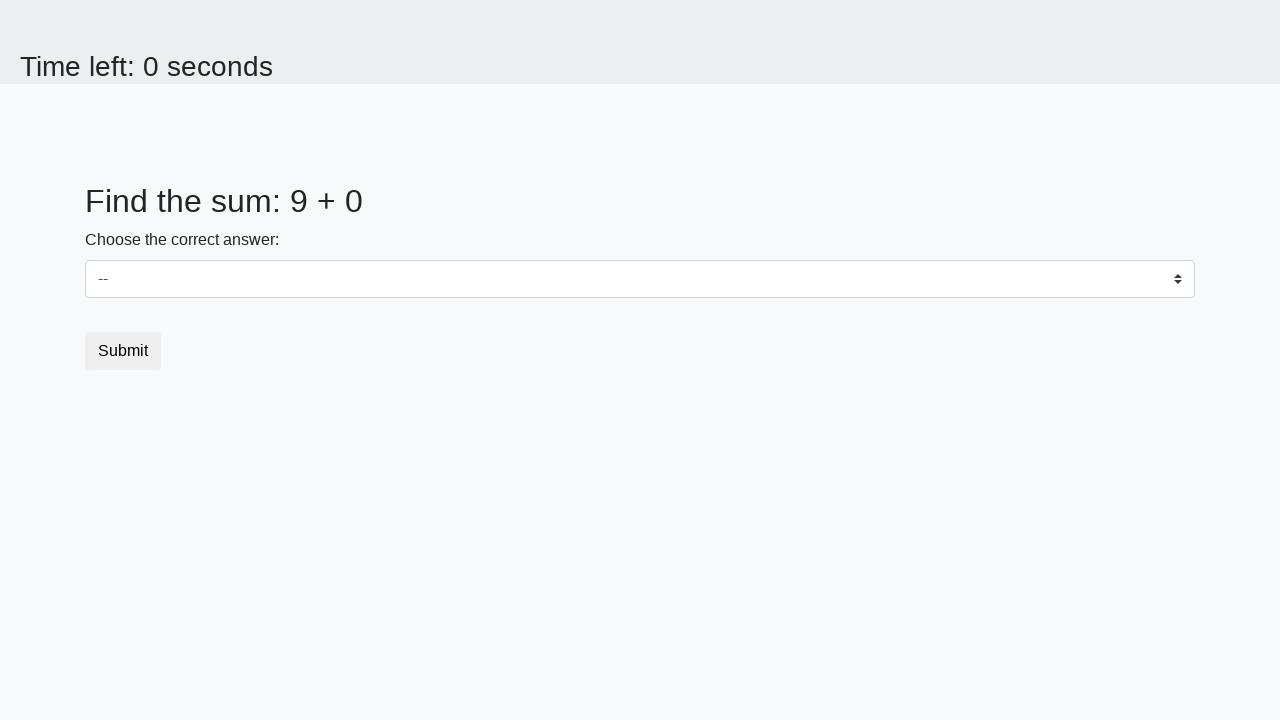

Read second number from #num2 element
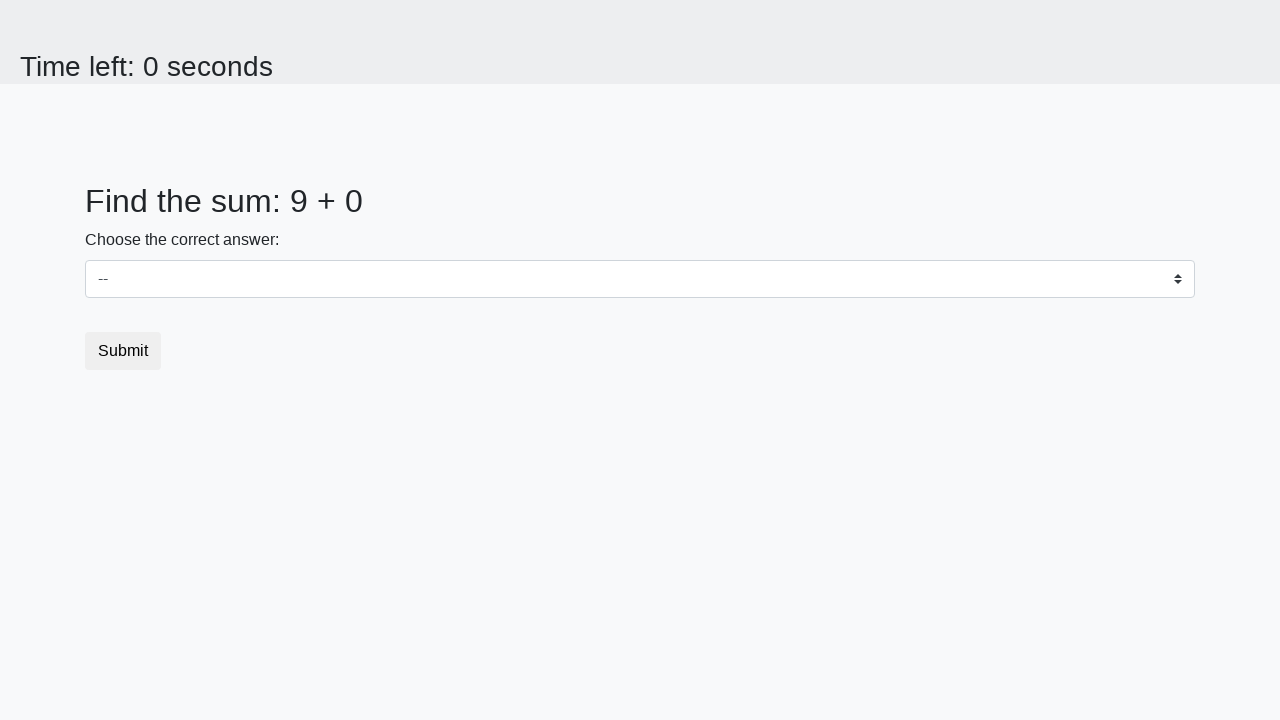

Calculated sum: 9 + 0 = 9
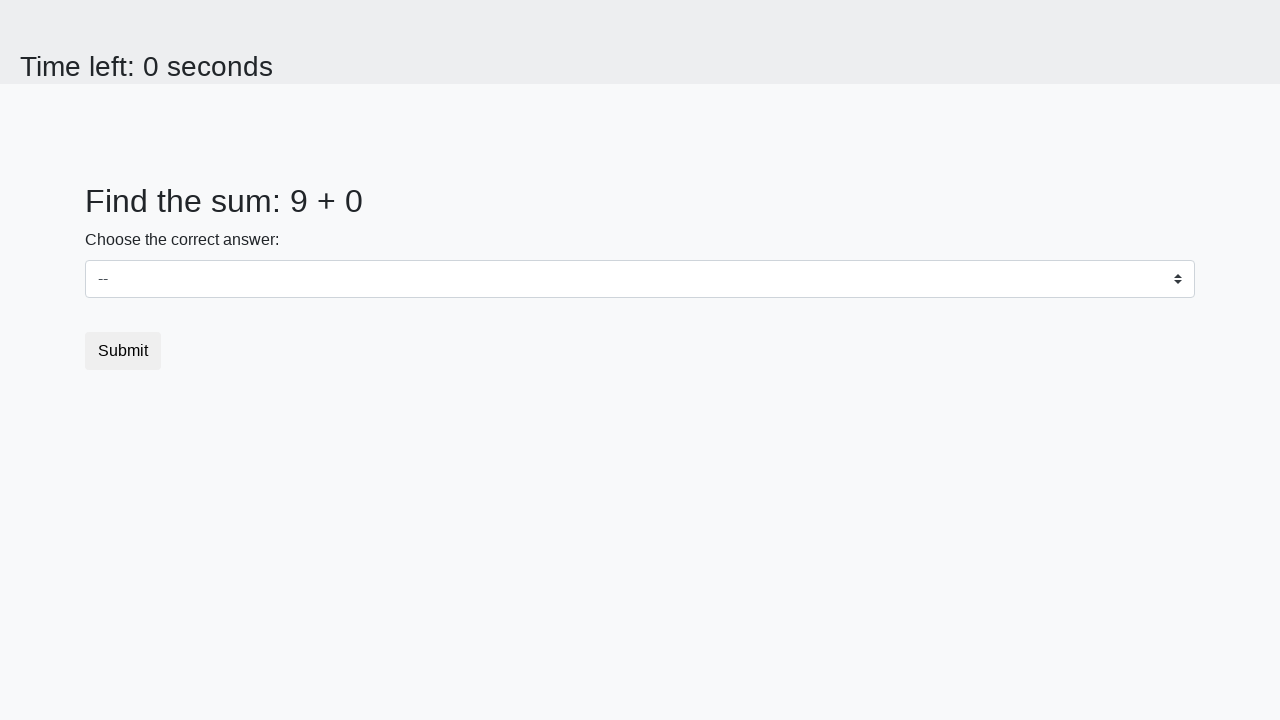

Selected calculated result '9' from dropdown on #dropdown
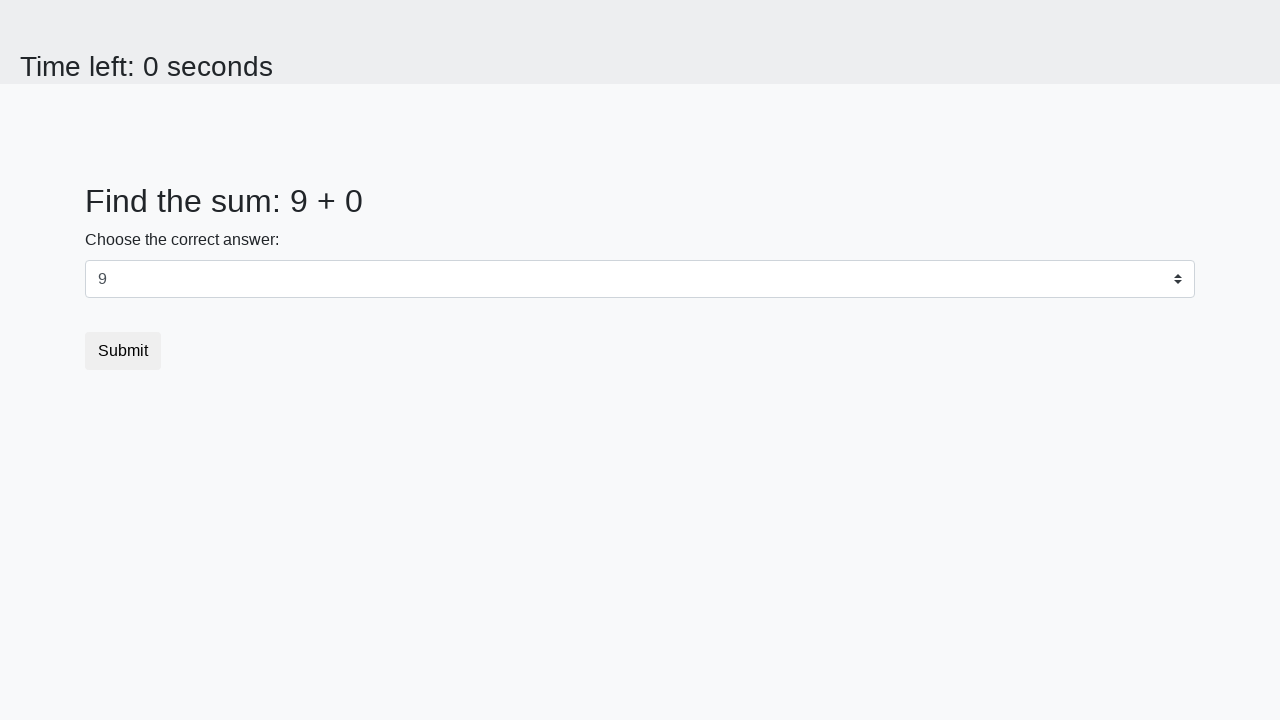

Clicked submit button to complete the form at (123, 351) on button.btn.btn-default
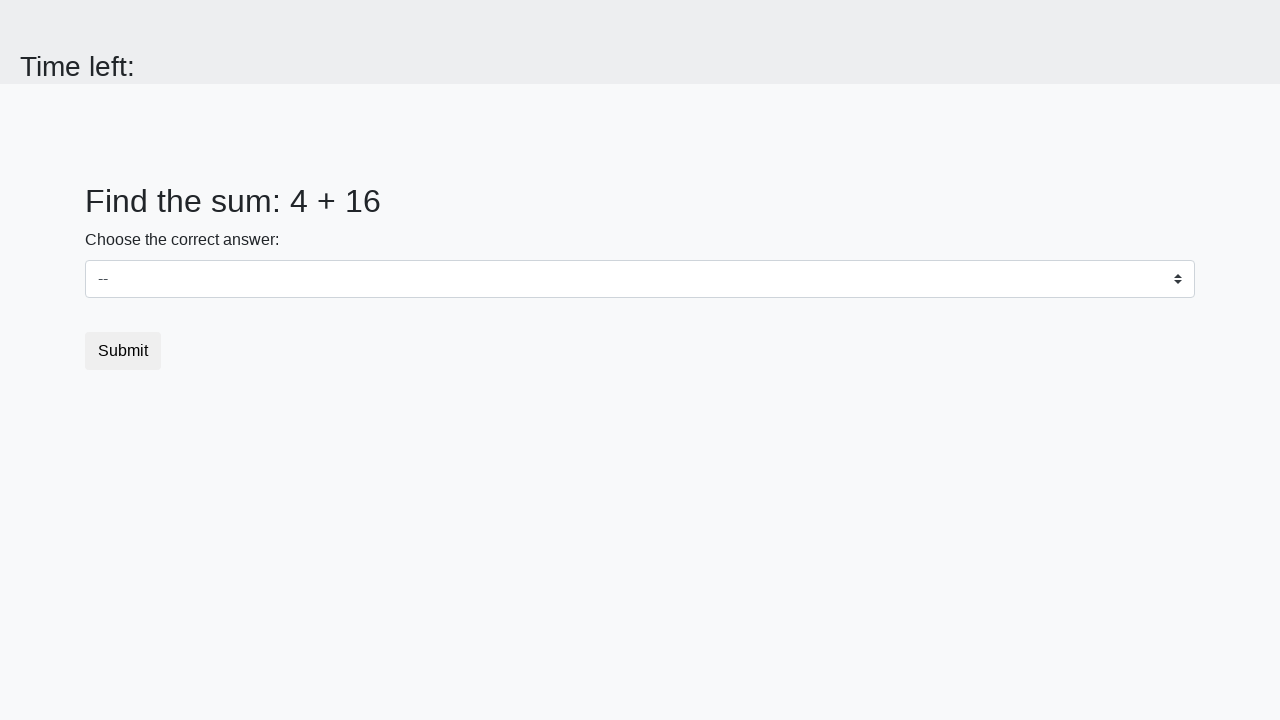

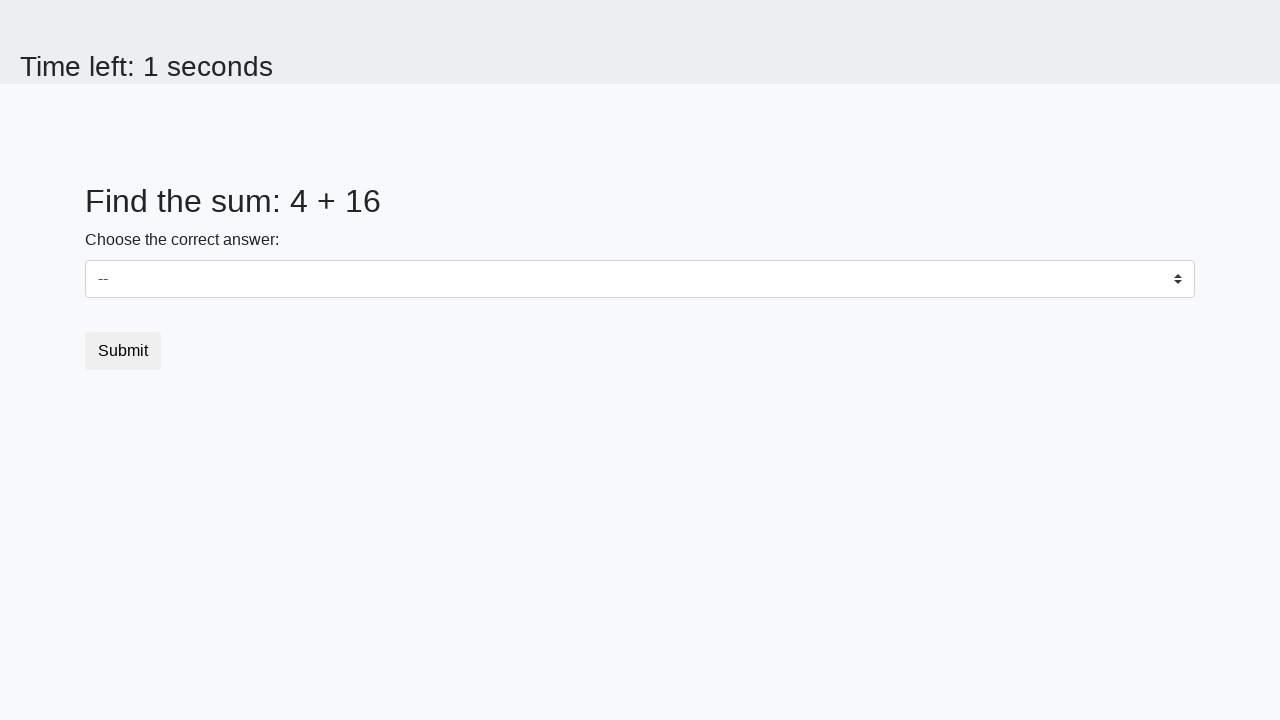